Tests file upload functionality by selecting a file and clicking the submit button on the Heroku test app upload page

Starting URL: https://the-internet.herokuapp.com/upload

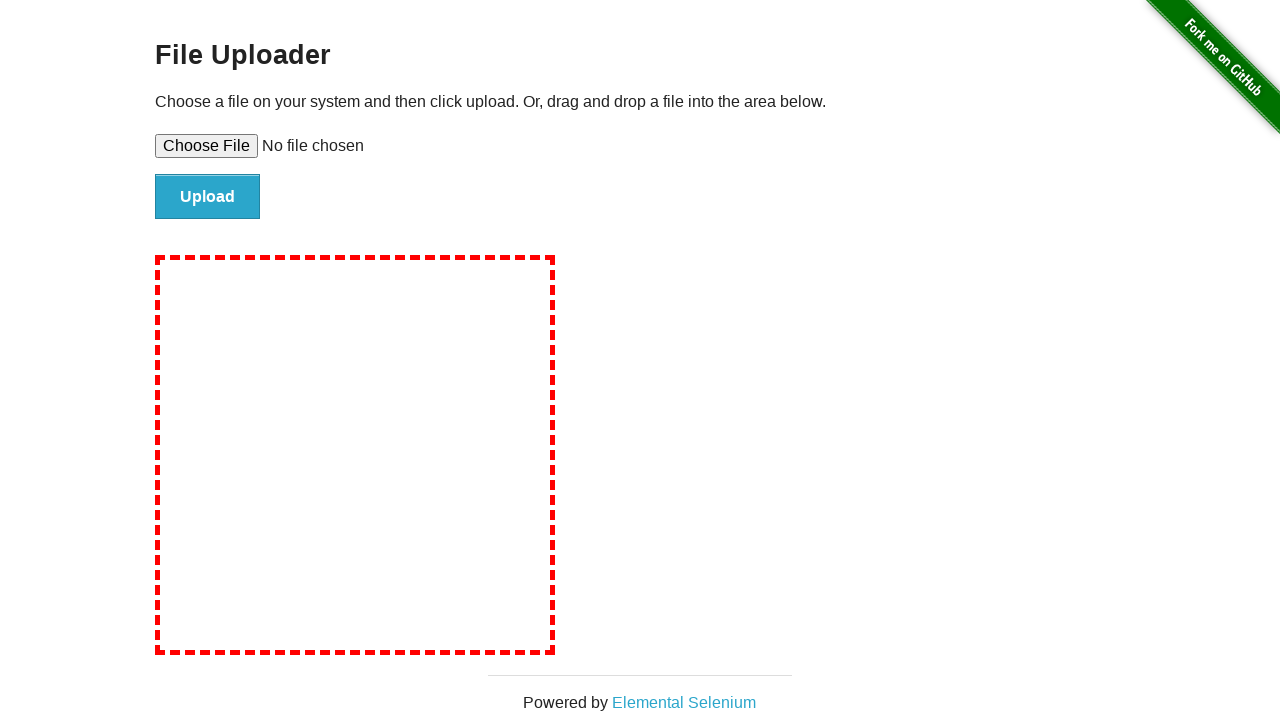

Created temporary test file for upload
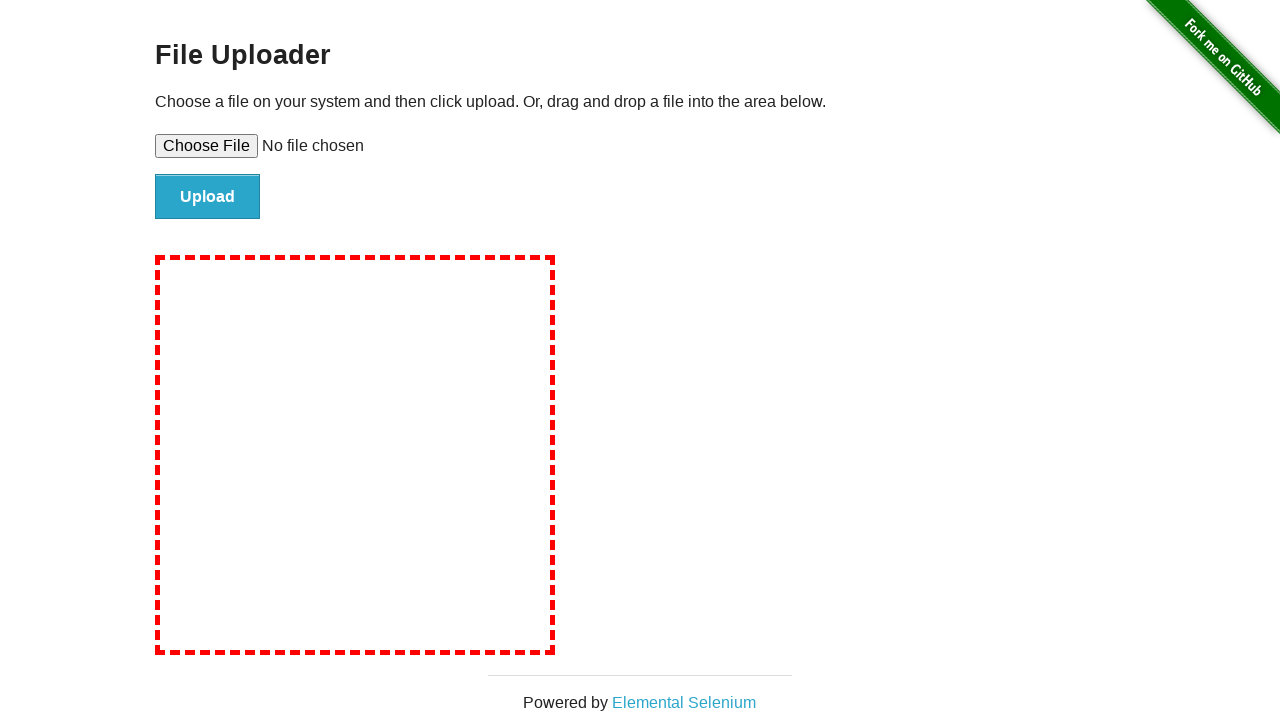

Selected file for upload using file input element
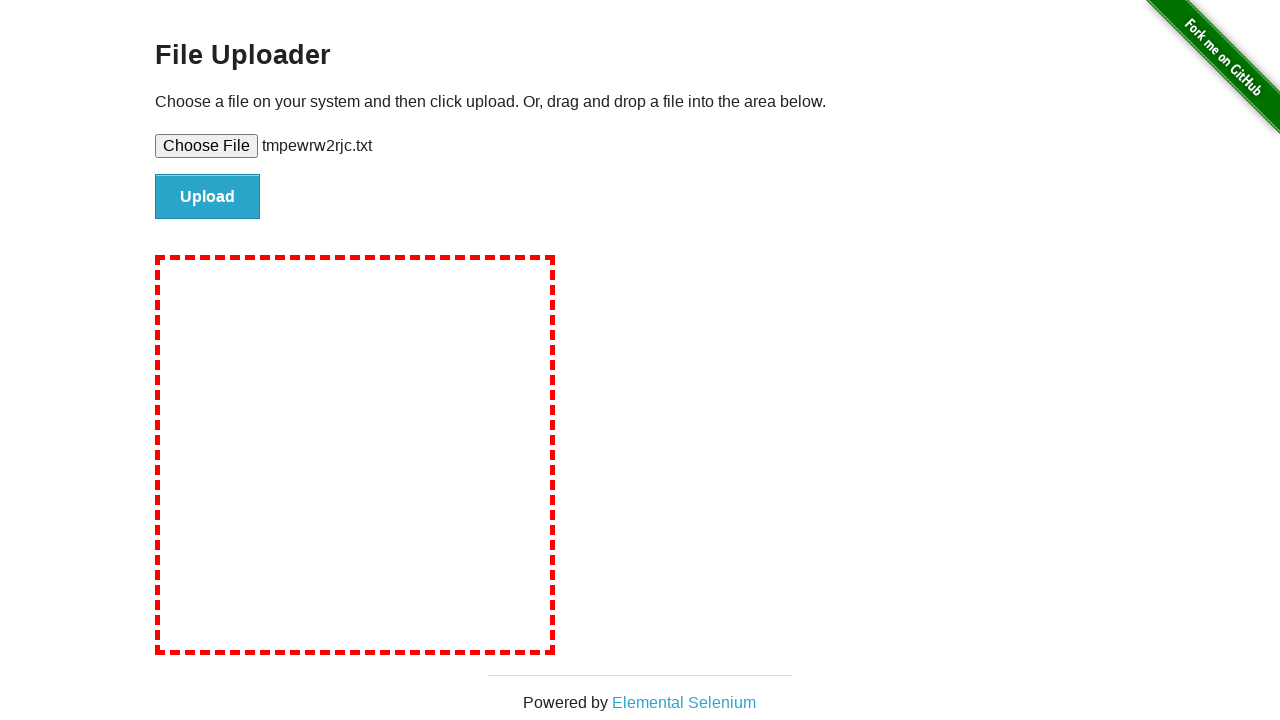

Clicked submit button to upload file at (208, 197) on input#file-submit
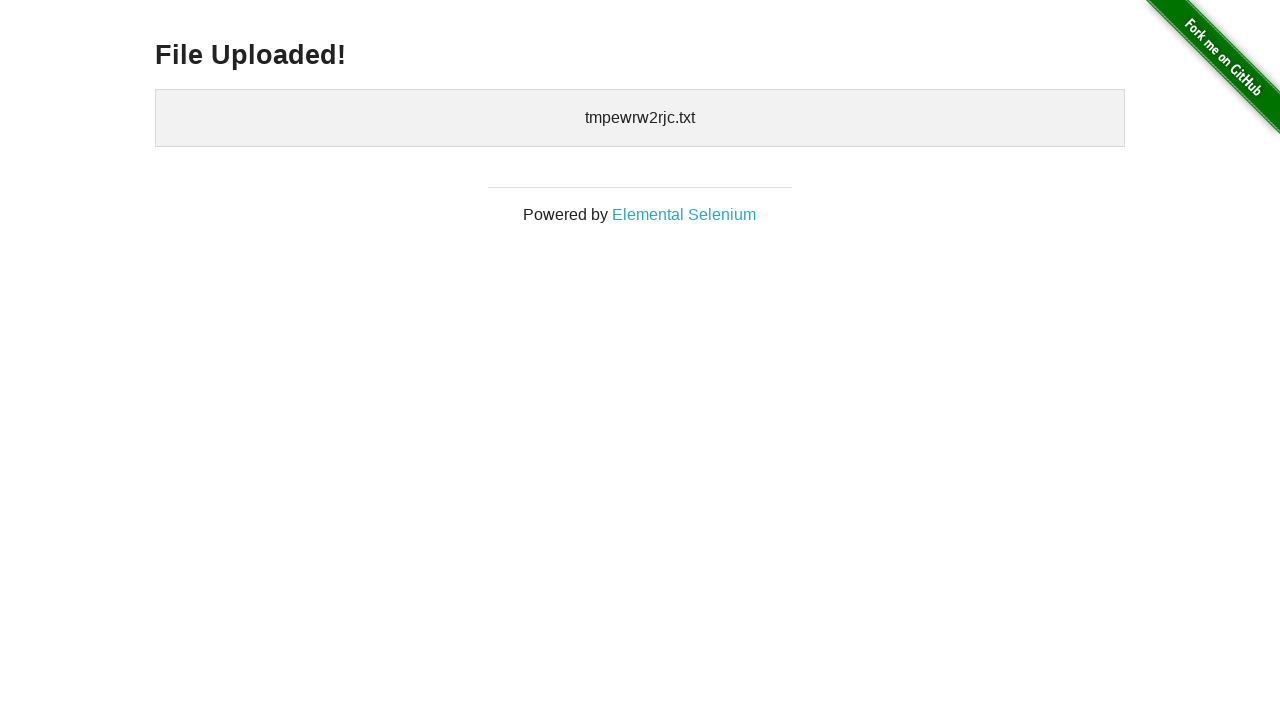

Upload confirmation page loaded with h3 heading
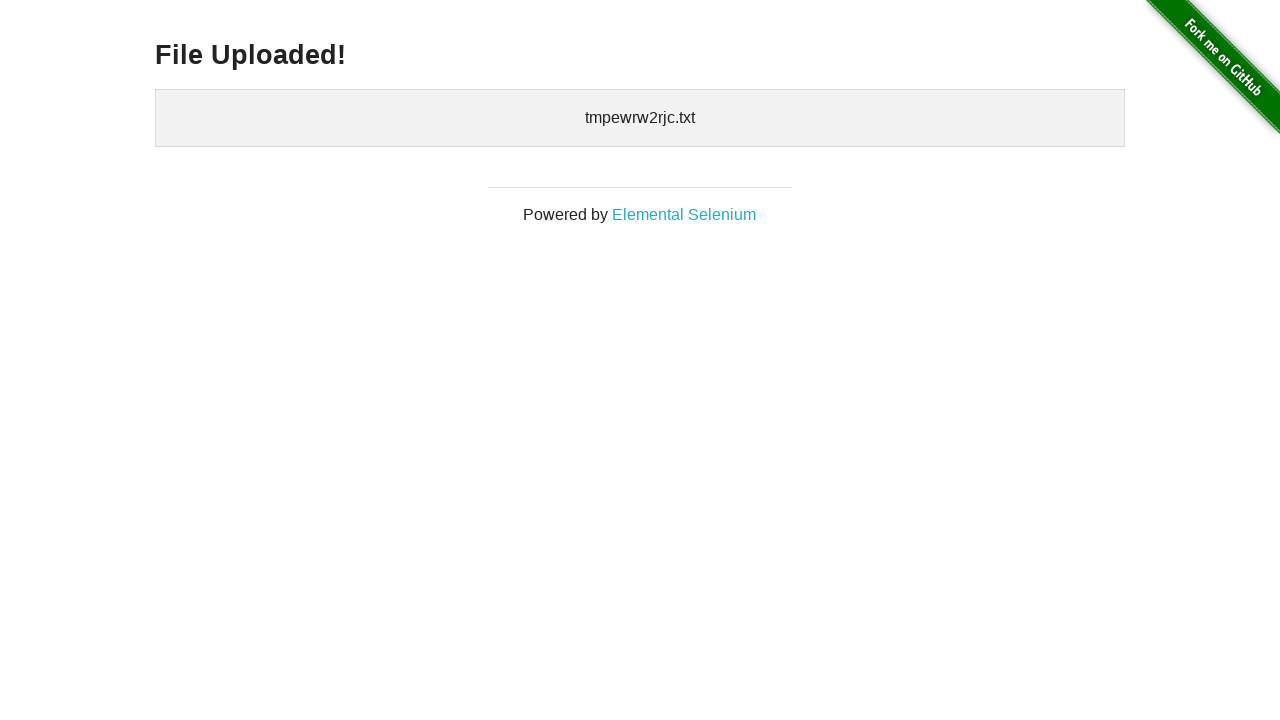

Cleaned up temporary test file
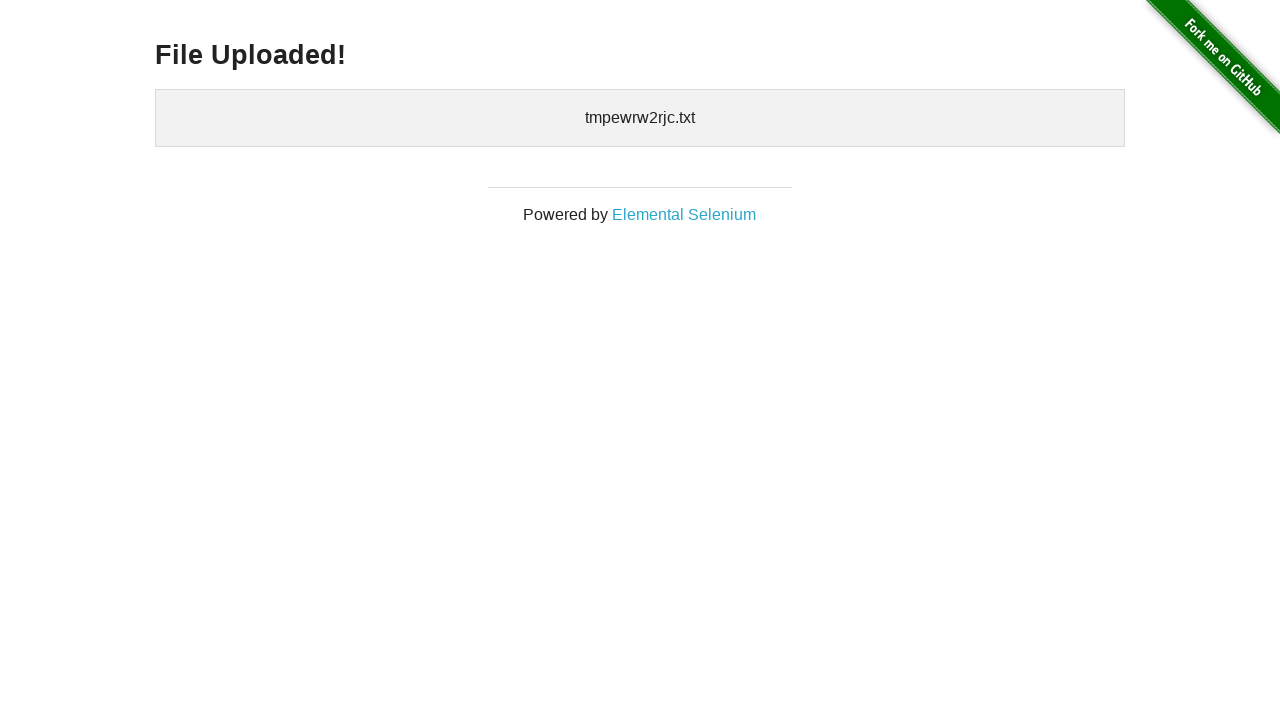

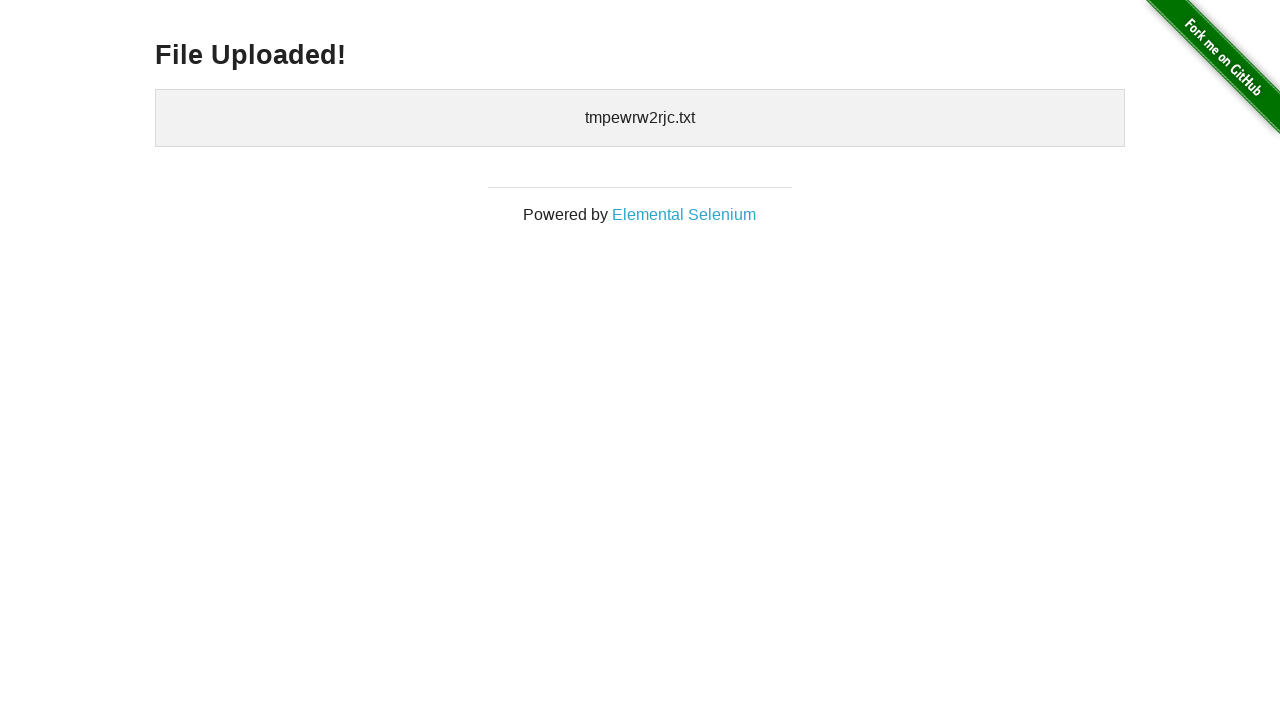